Tests that the back button respects filter navigation history

Starting URL: https://demo.playwright.dev/todomvc

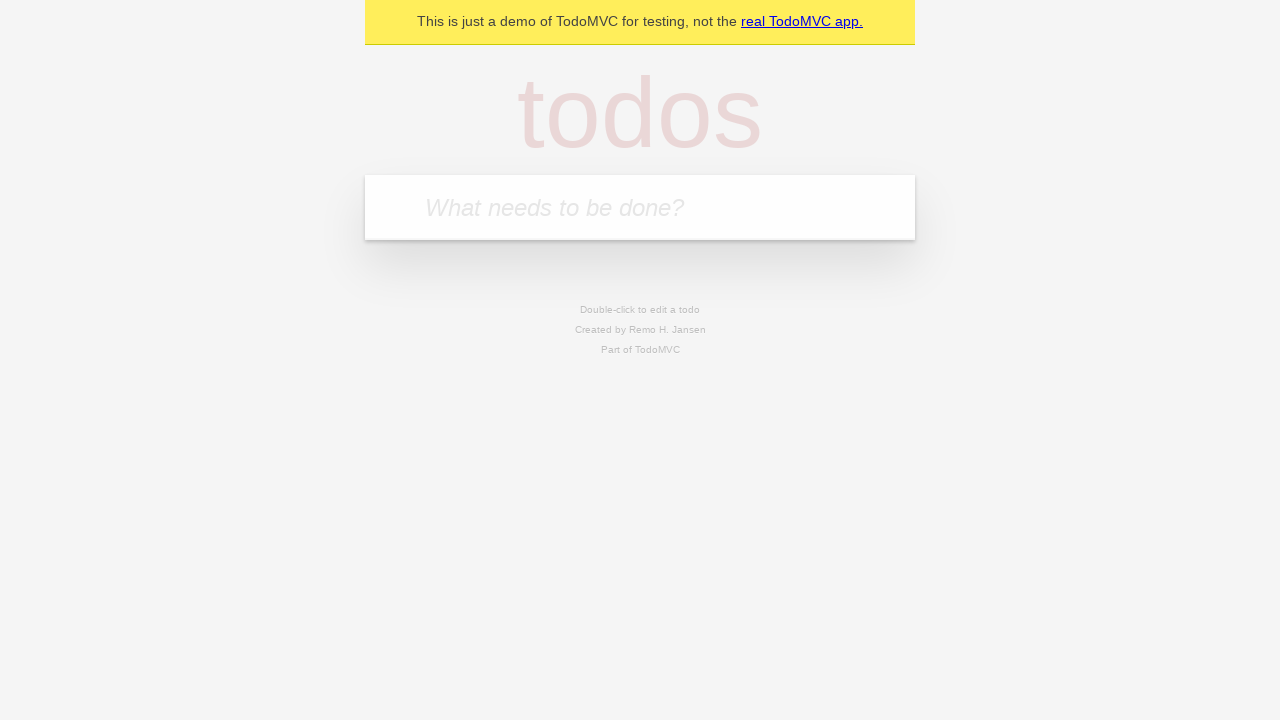

Filled todo input with 'buy some cheese' on internal:attr=[placeholder="What needs to be done?"i]
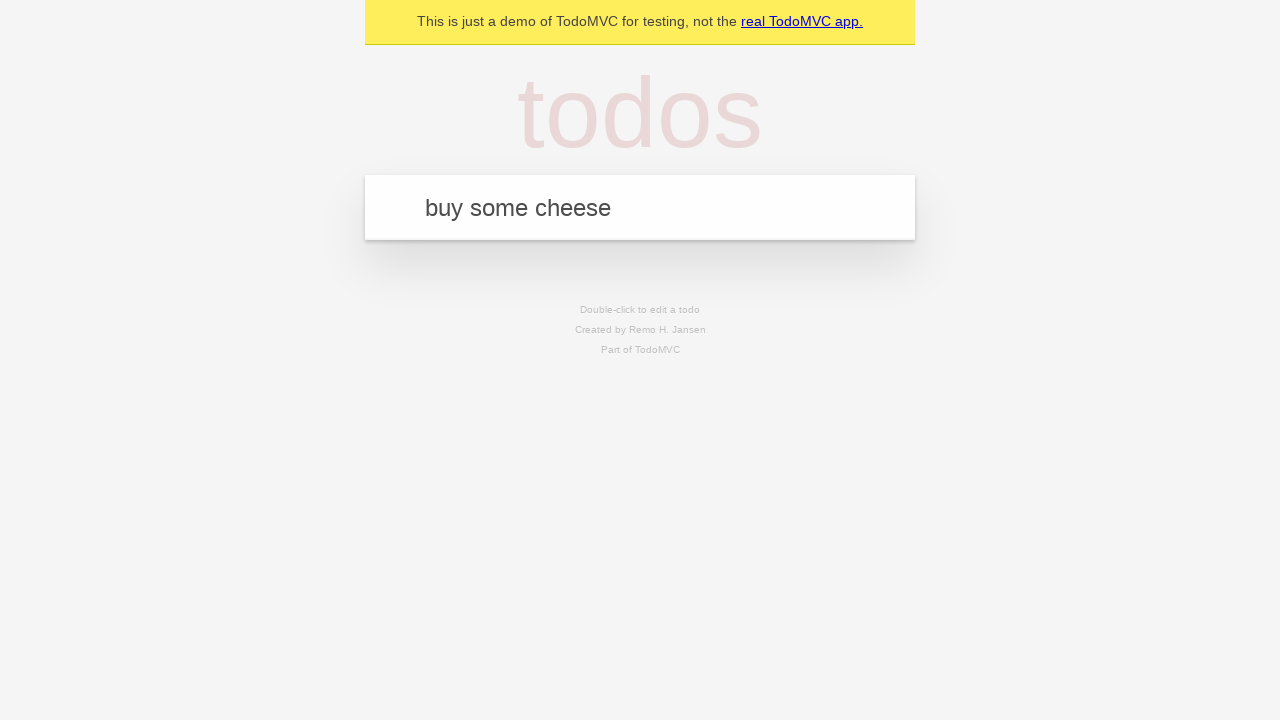

Pressed Enter to create first todo on internal:attr=[placeholder="What needs to be done?"i]
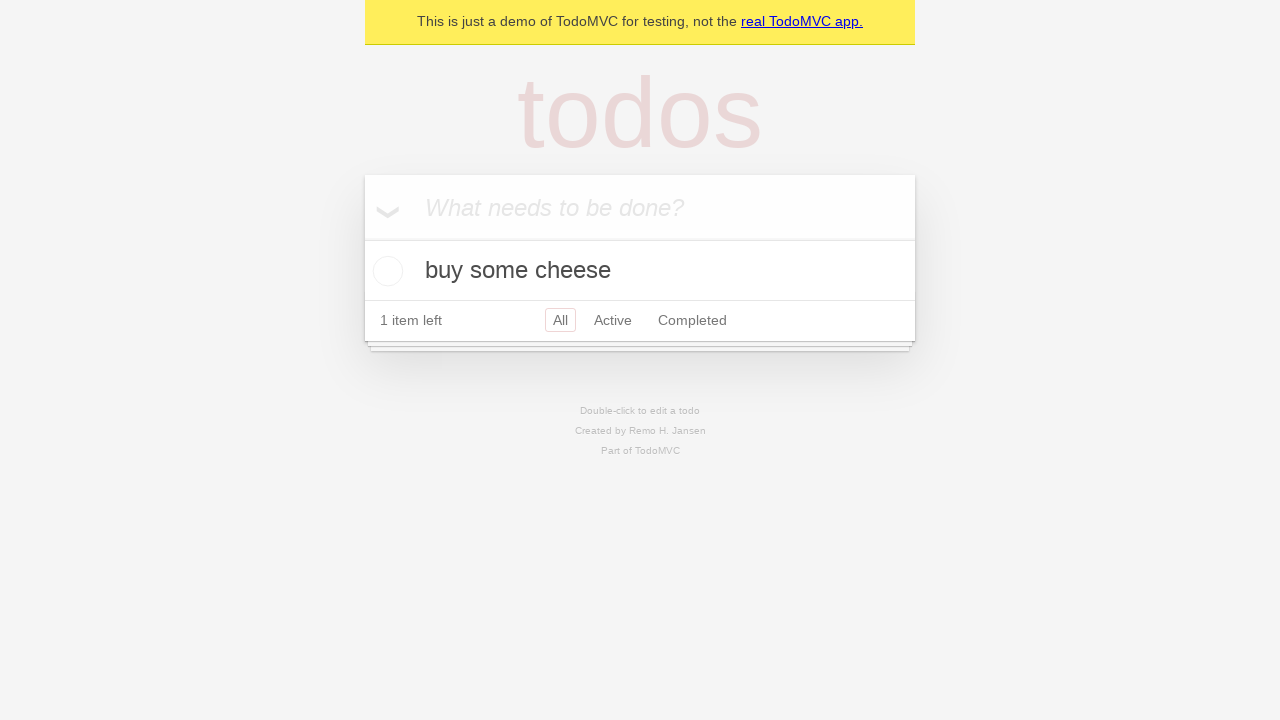

Filled todo input with 'feed the cat' on internal:attr=[placeholder="What needs to be done?"i]
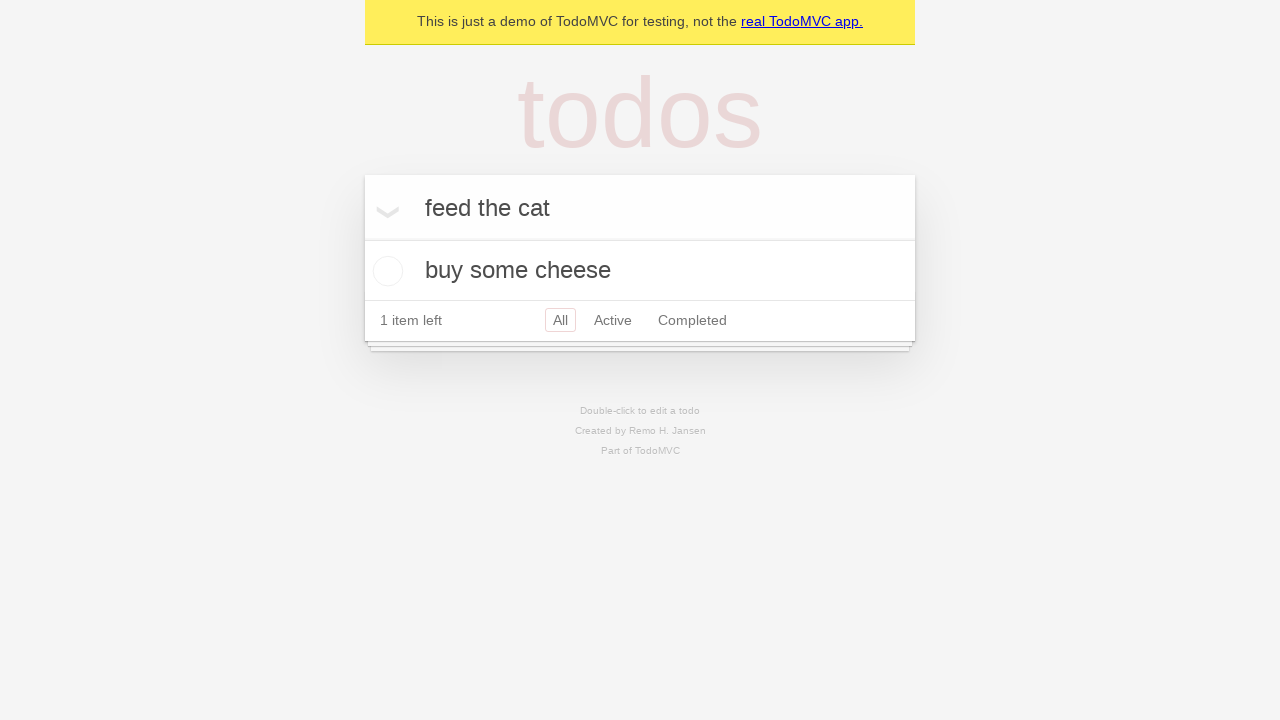

Pressed Enter to create second todo on internal:attr=[placeholder="What needs to be done?"i]
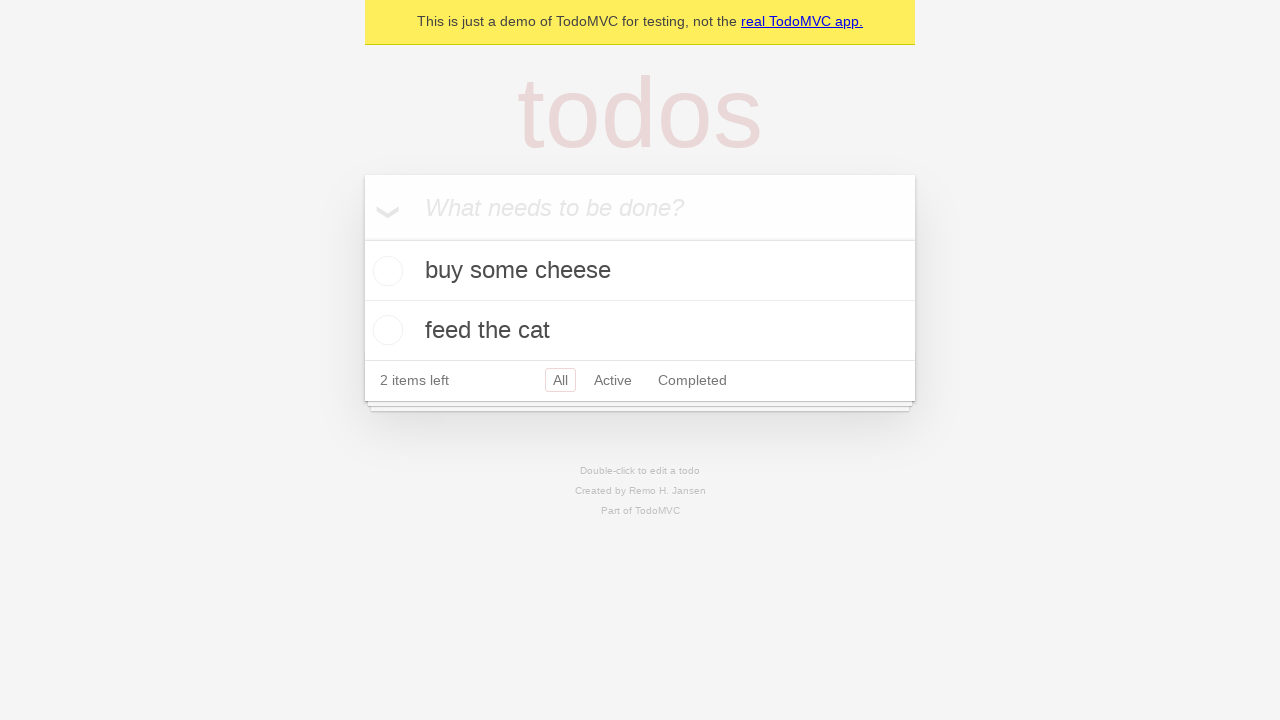

Filled todo input with 'book a doctors appointment' on internal:attr=[placeholder="What needs to be done?"i]
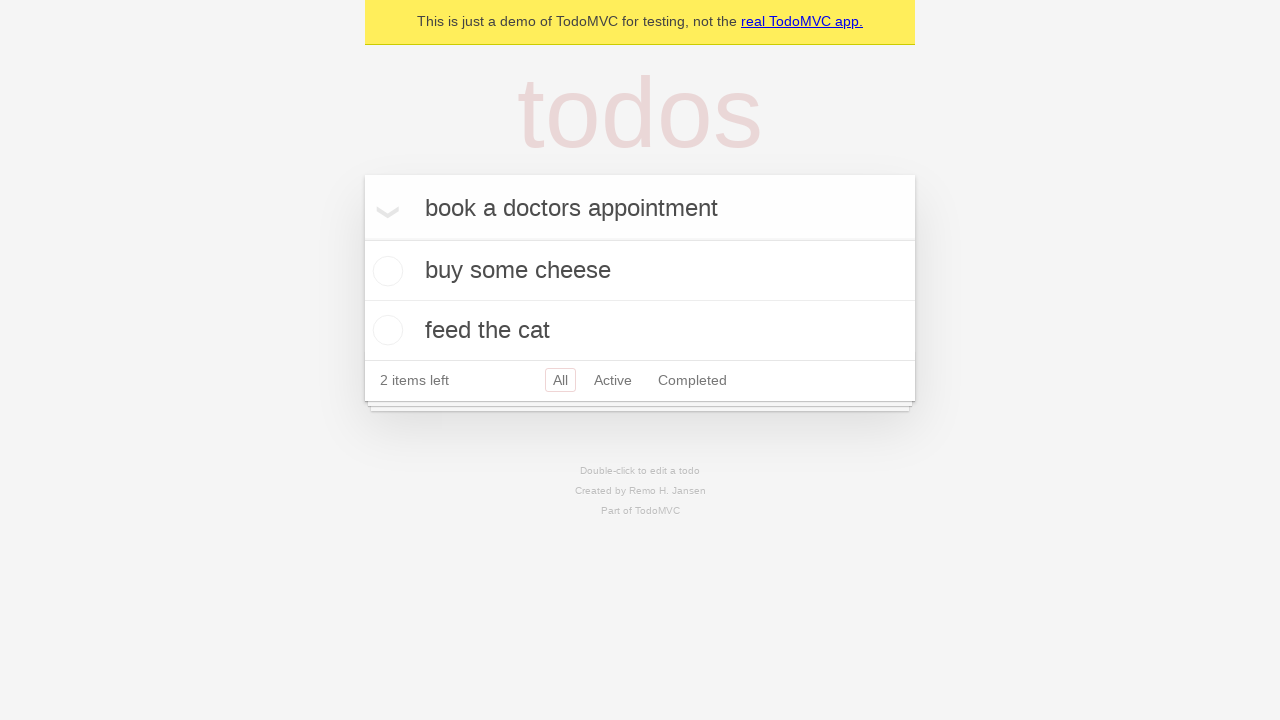

Pressed Enter to create third todo on internal:attr=[placeholder="What needs to be done?"i]
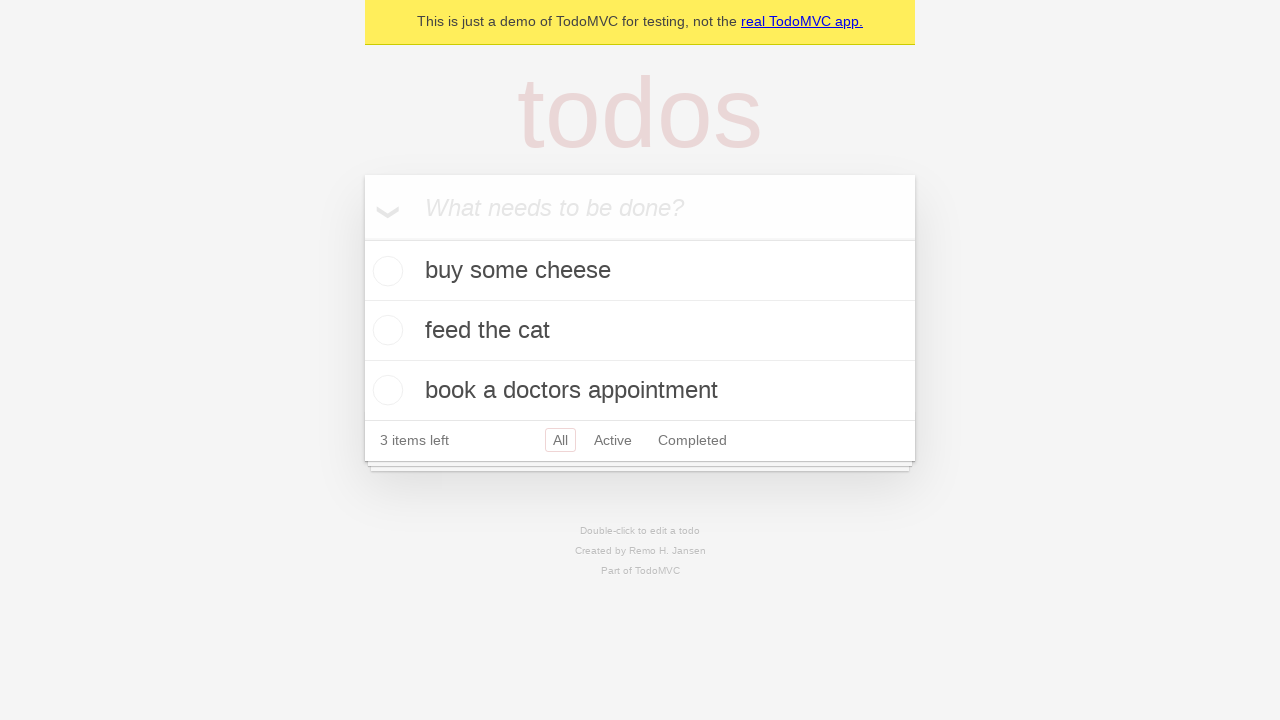

Checked checkbox on second todo to mark it as completed at (385, 330) on internal:testid=[data-testid="todo-item"s] >> nth=1 >> internal:role=checkbox
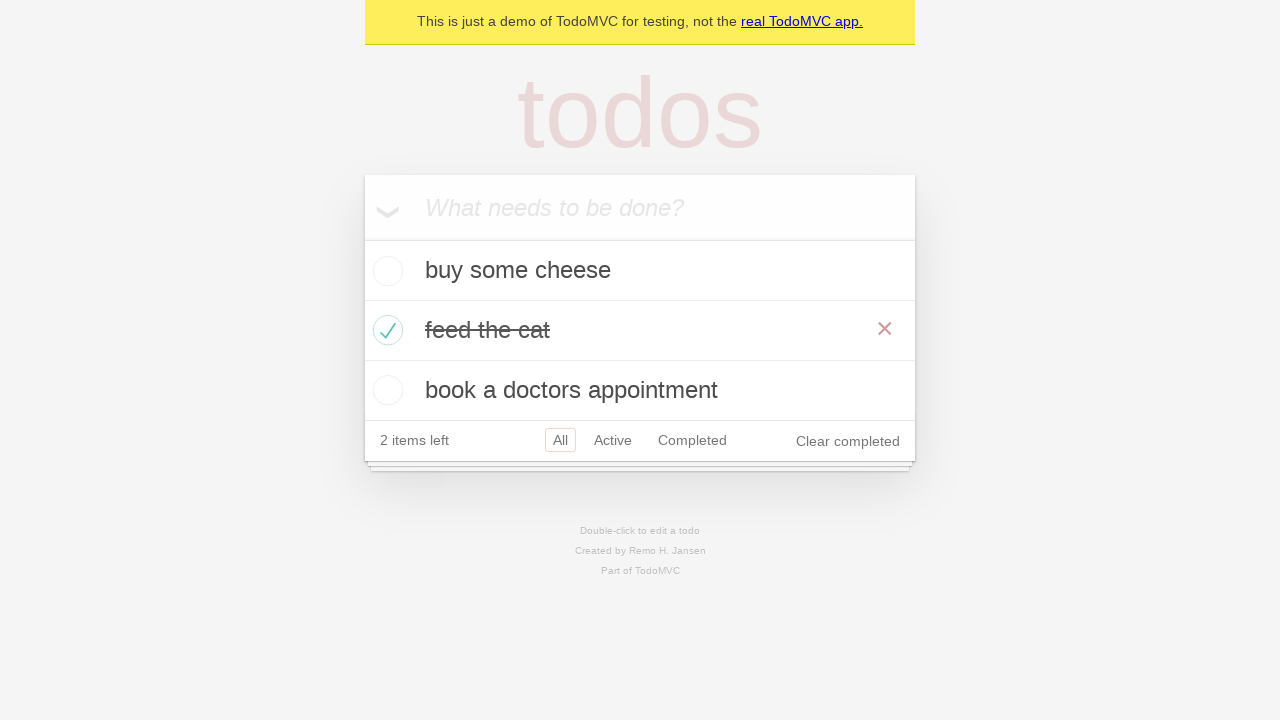

Clicked 'All' filter at (560, 440) on internal:role=link[name="All"i]
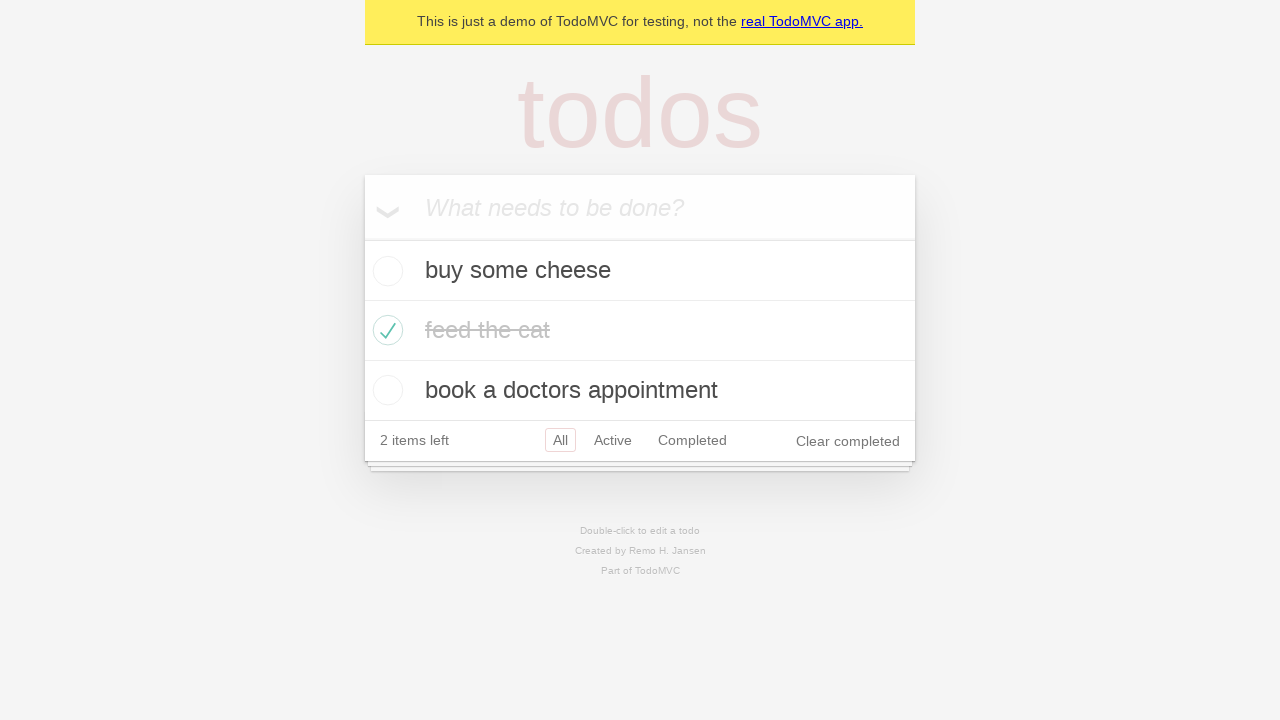

Clicked 'Active' filter at (613, 440) on internal:role=link[name="Active"i]
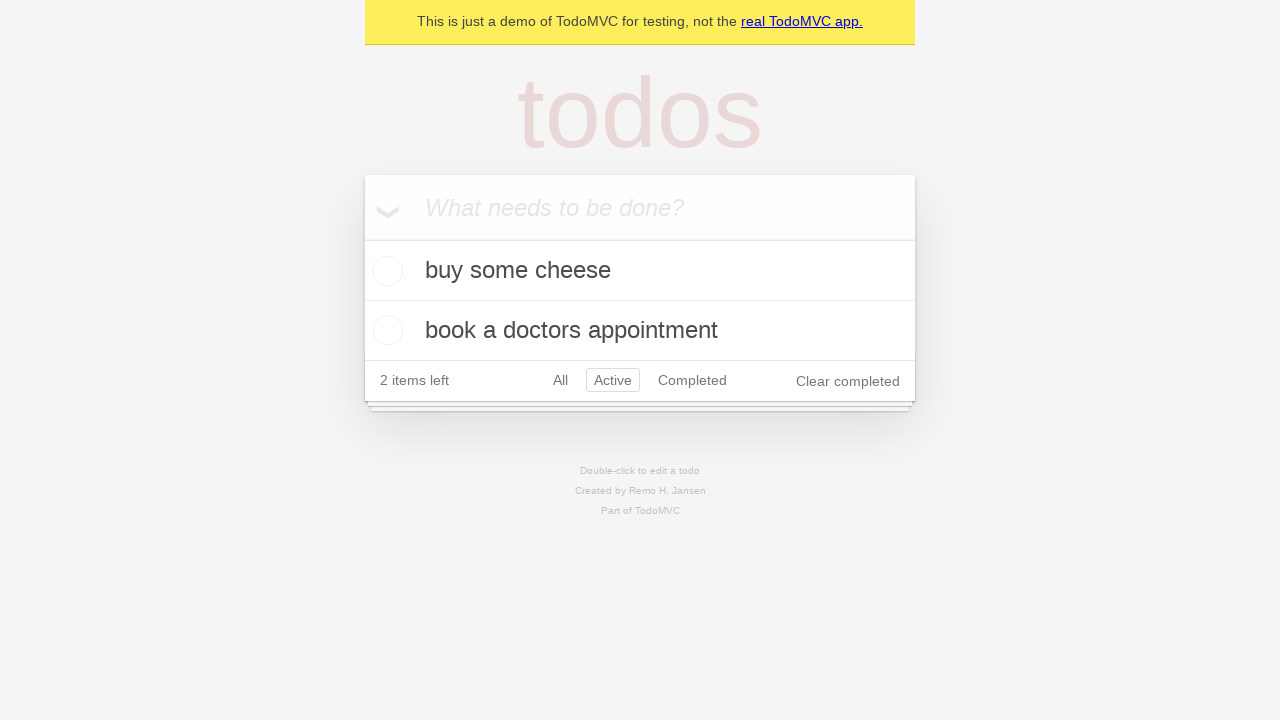

Clicked 'Completed' filter at (692, 380) on internal:role=link[name="Completed"i]
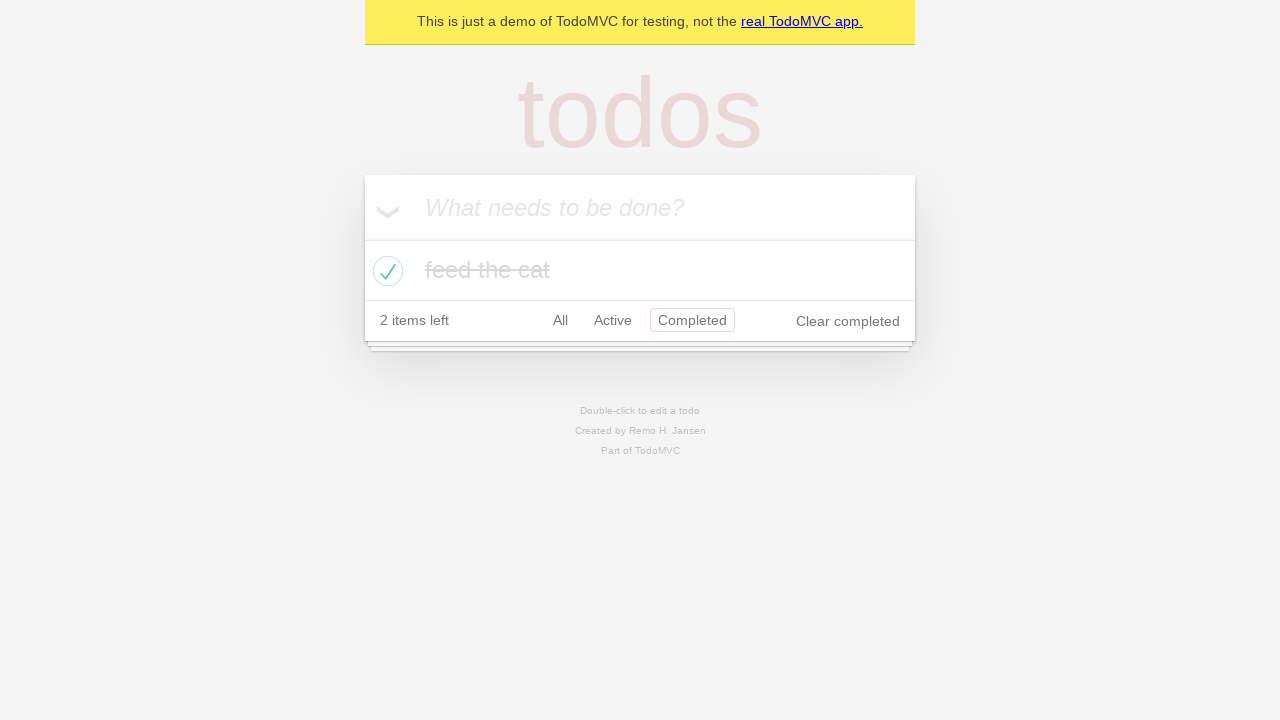

Navigated back from Completed filter to Active filter
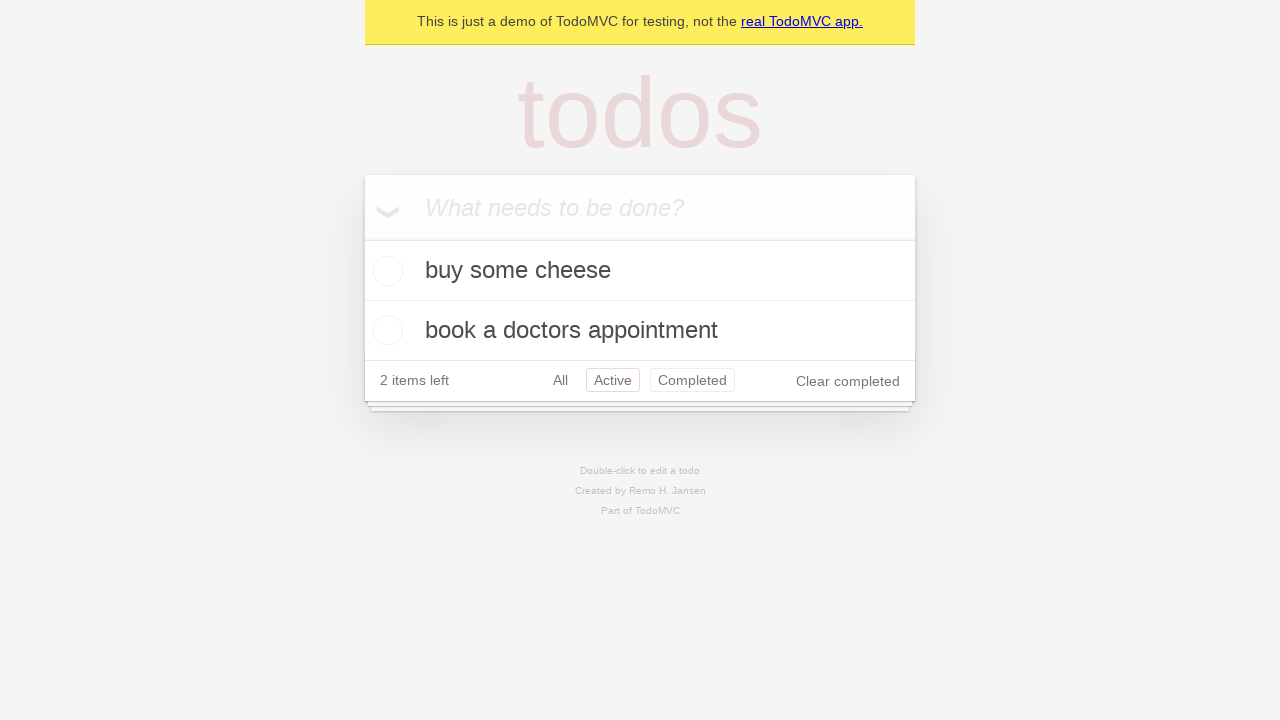

Navigated back from Active filter to All filter
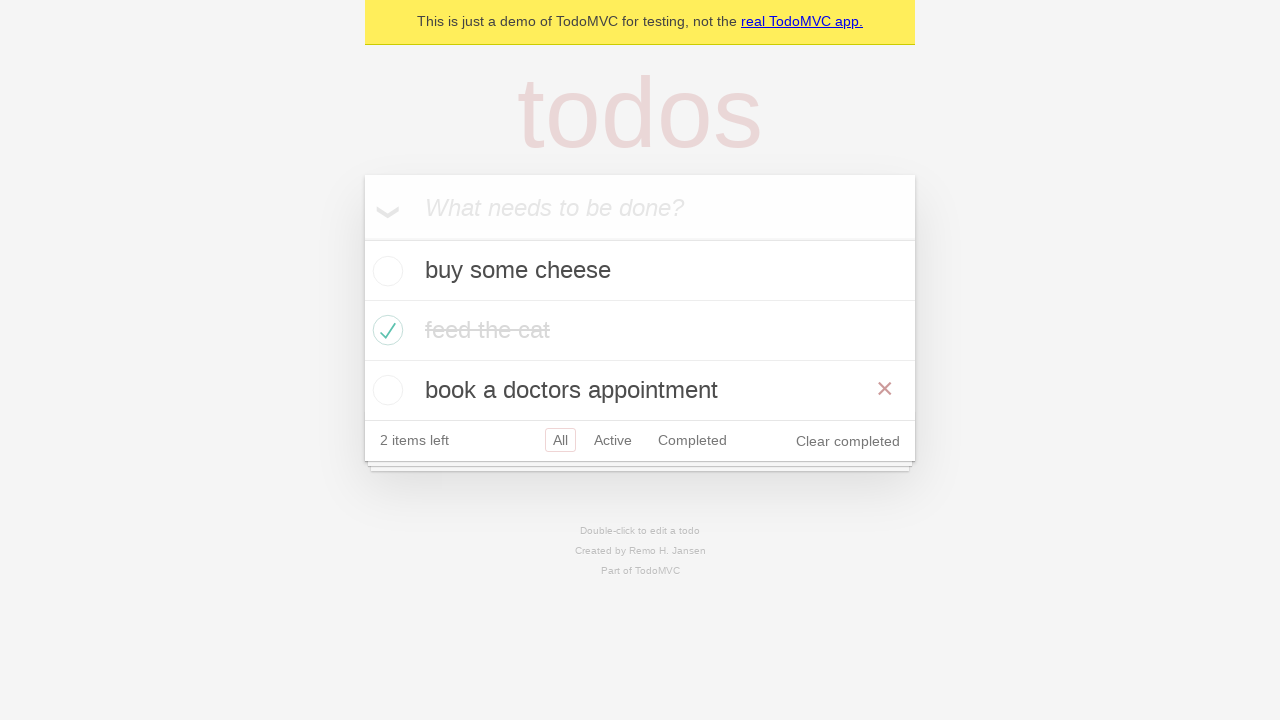

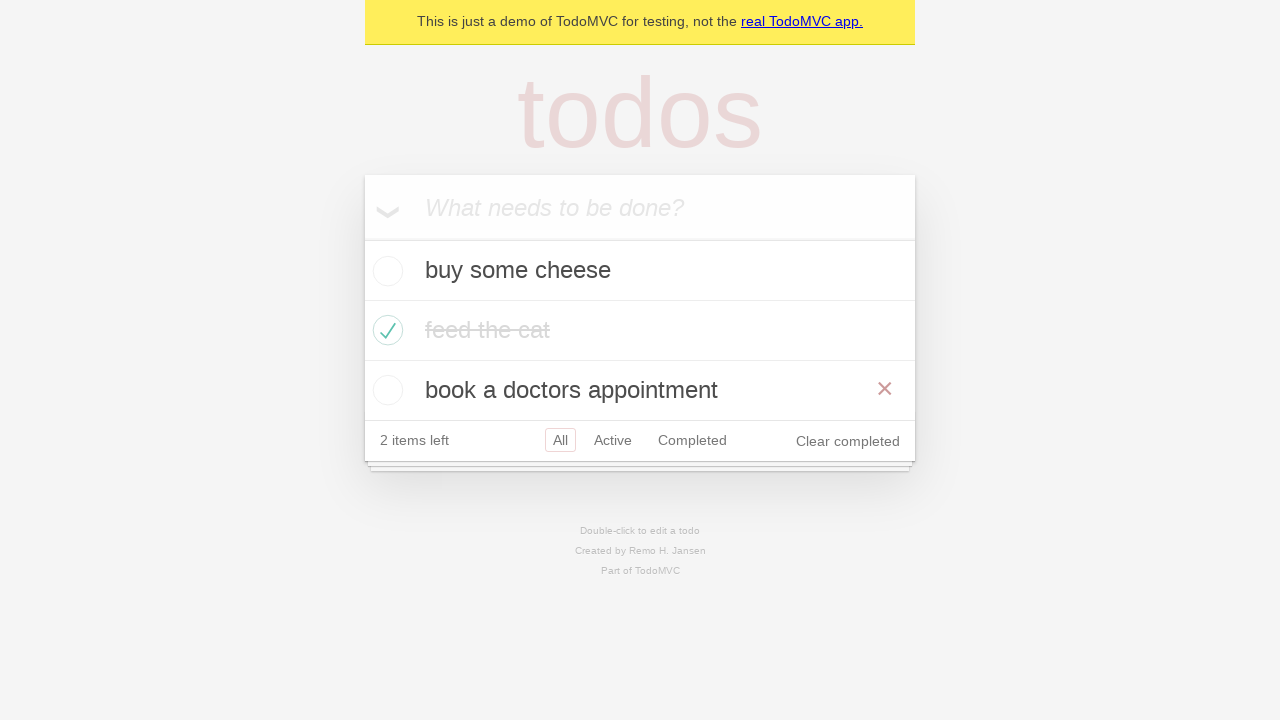